Tests opening a new browser window by navigating to a page, opening a new window, navigating to another page in that window, and verifying there are 2 window handles.

Starting URL: https://the-internet.herokuapp.com/windows

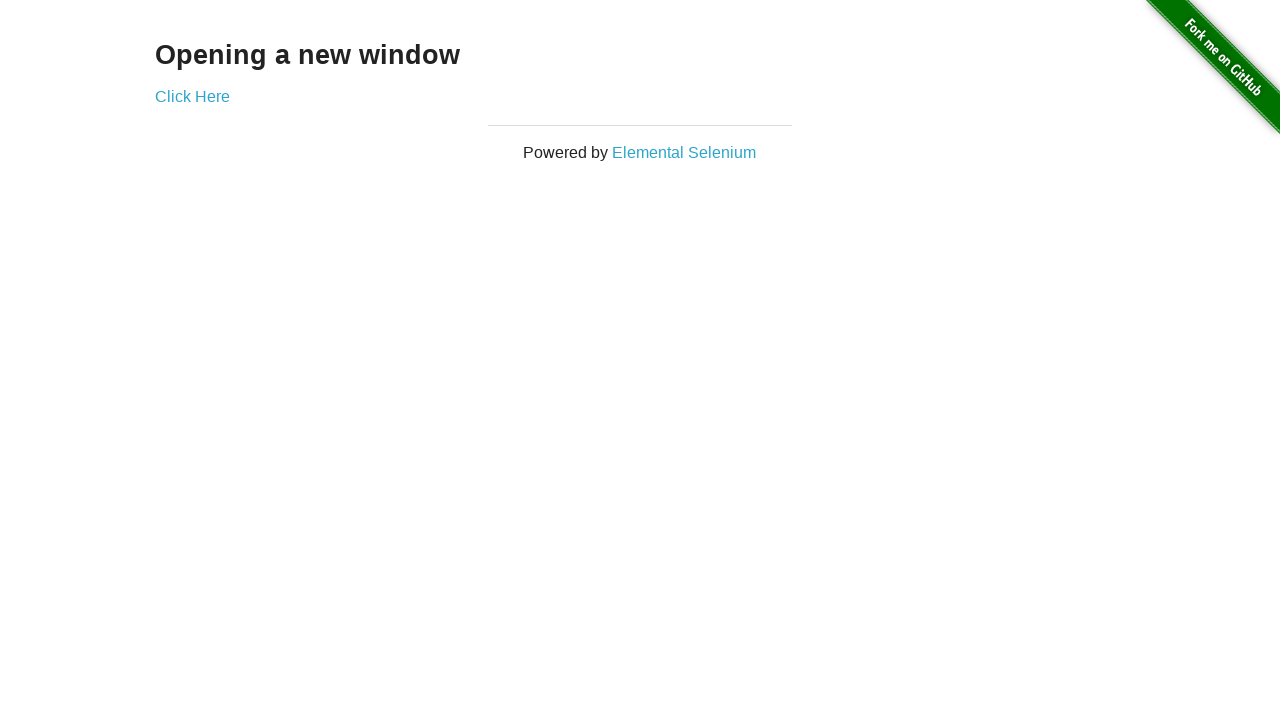

Opened a new browser window
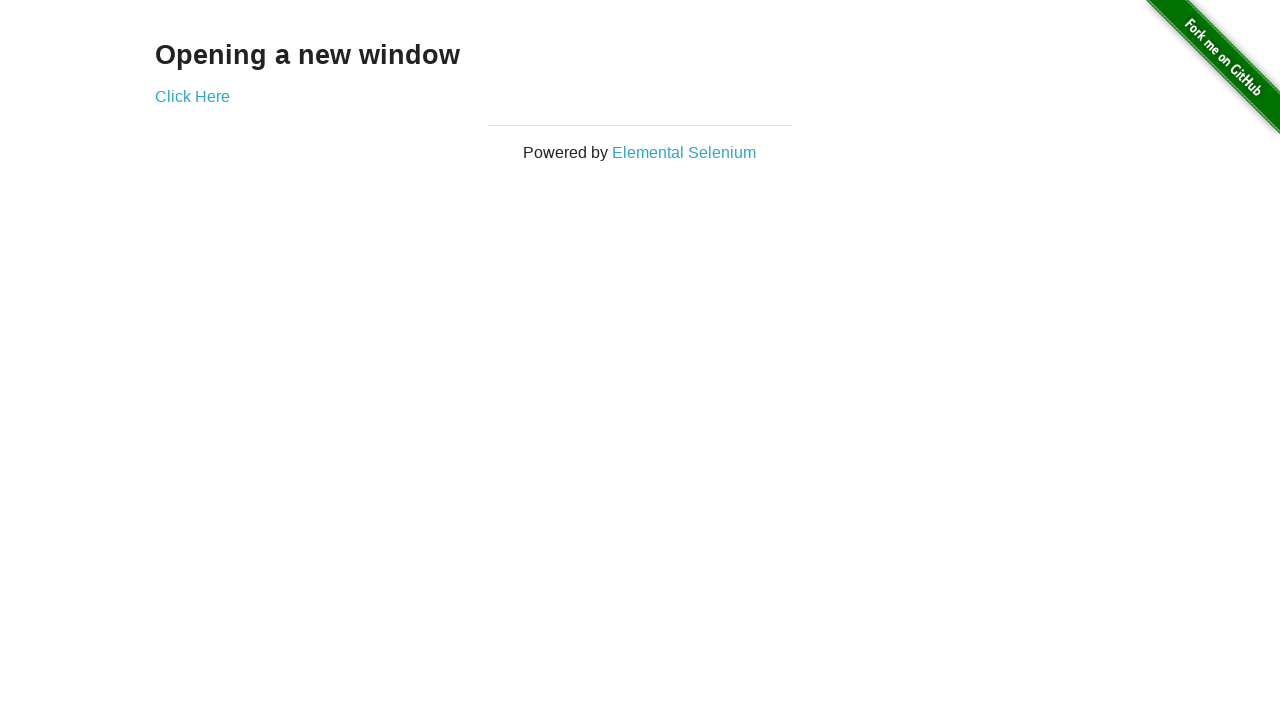

Navigated to typos page in new window
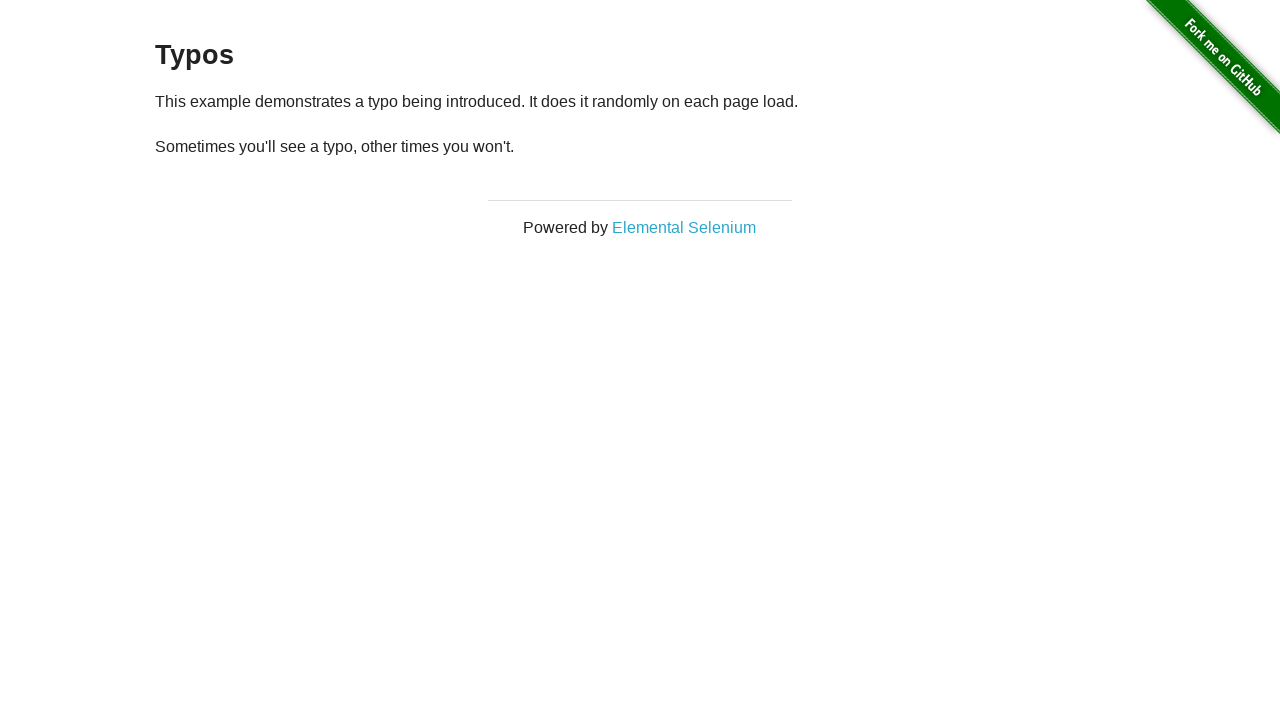

Verified there are 2 window handles open
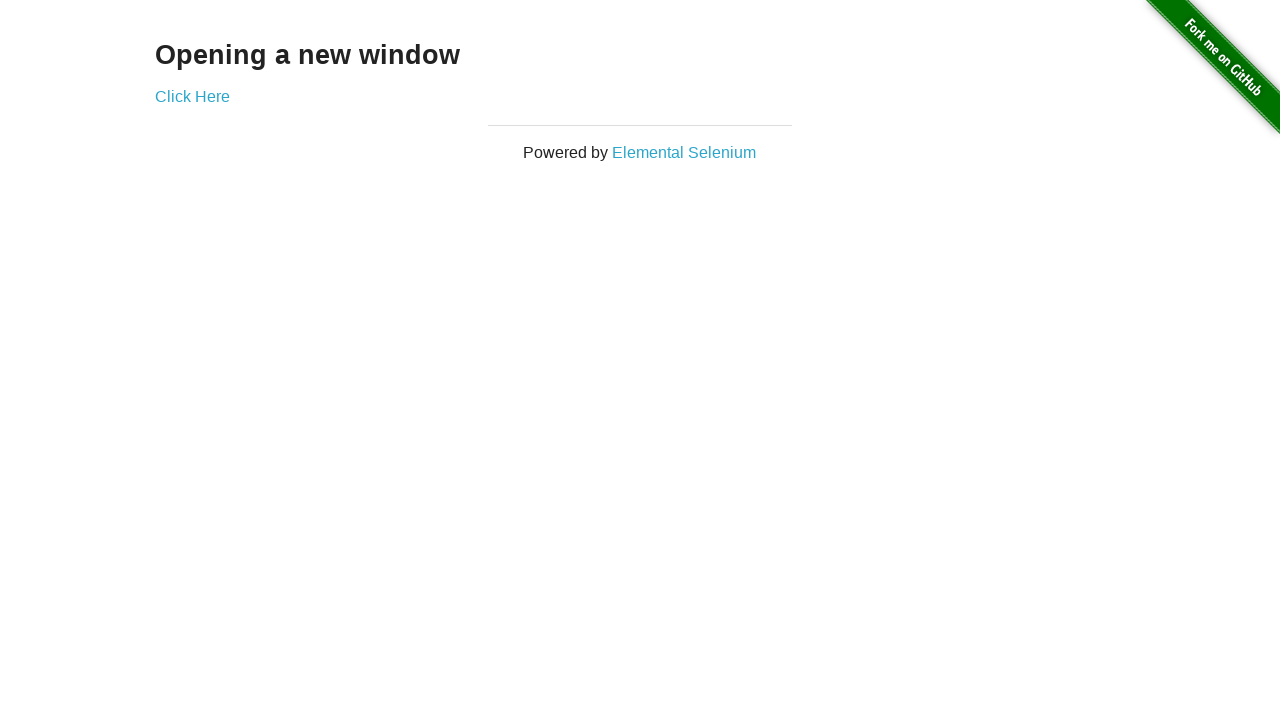

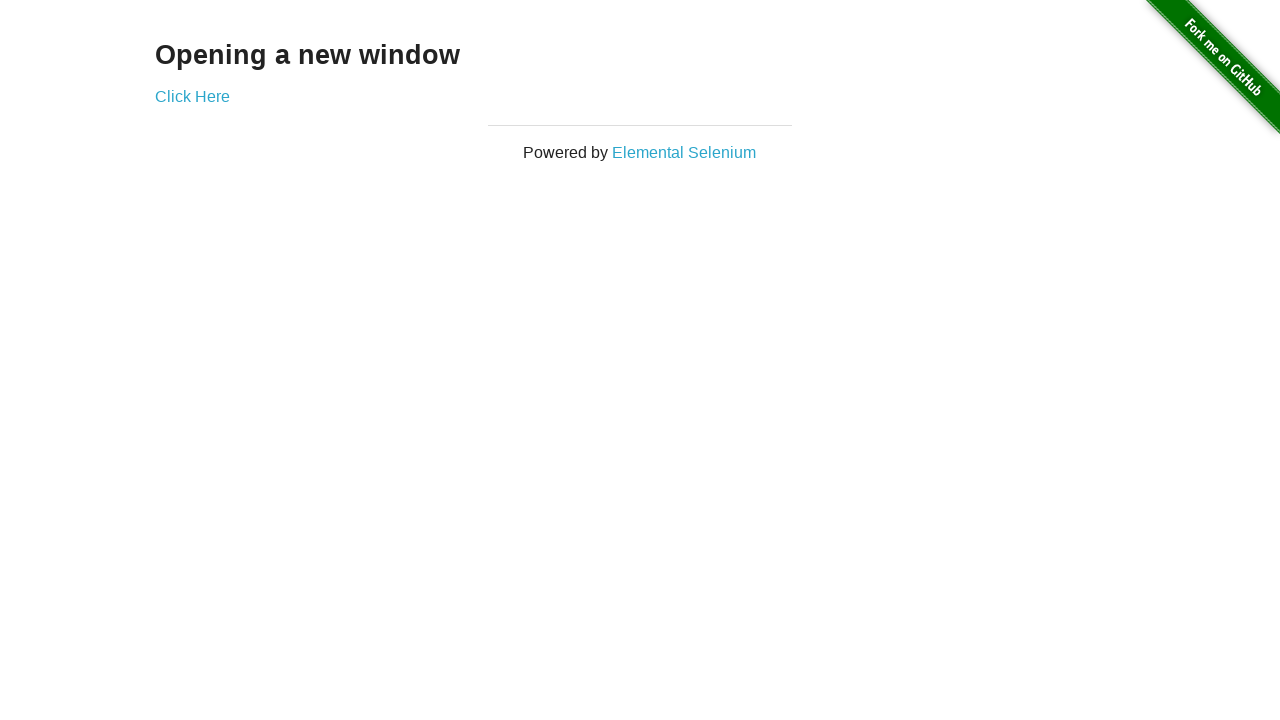